Tests sequential button clicking functionality by clicking a start button and then clicking three subsequent buttons in order

Starting URL: https://eviltester.github.io/synchole/buttons.html

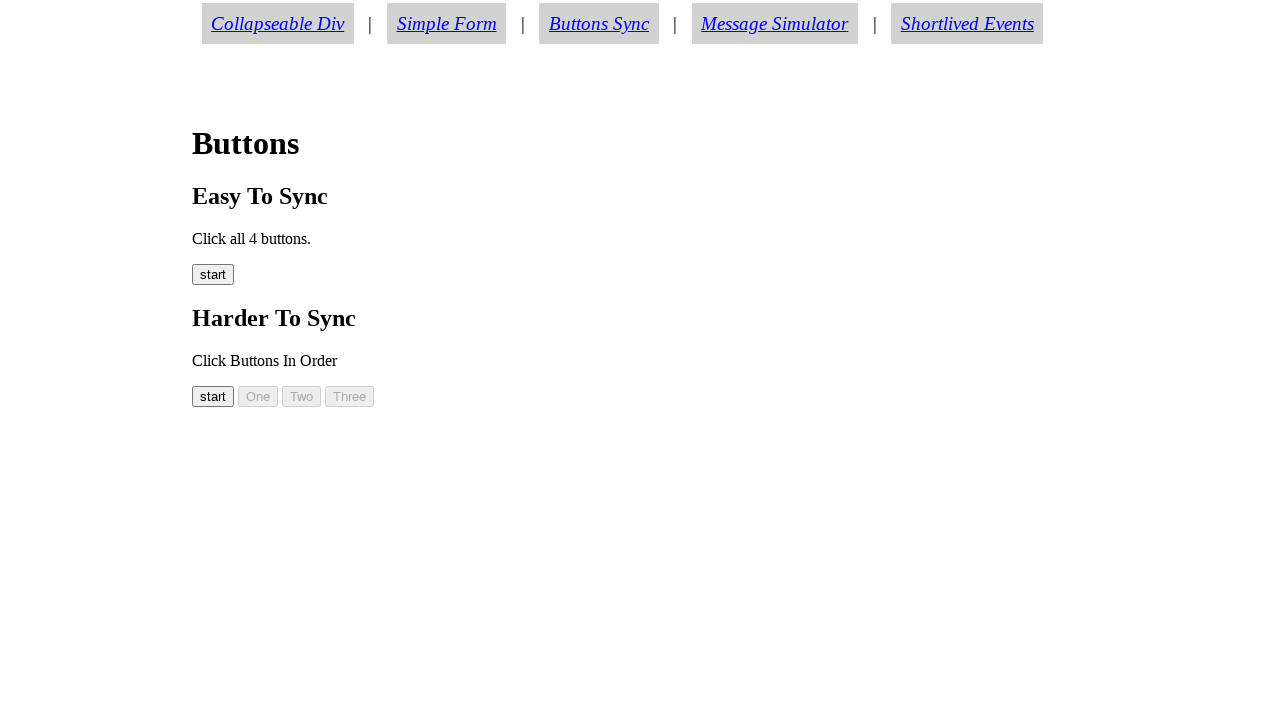

Clicked start button (button00) at (213, 396) on #button00
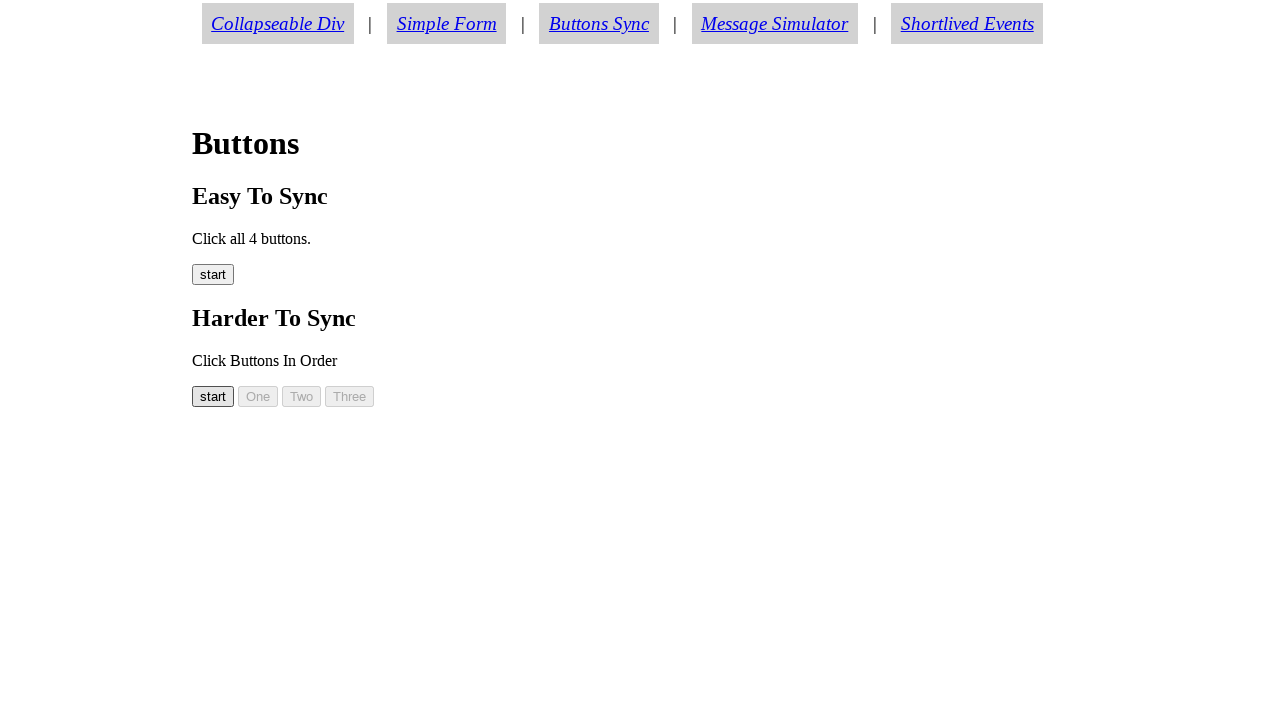

Clicked first sequential button (button01) at (258, 396) on #button01
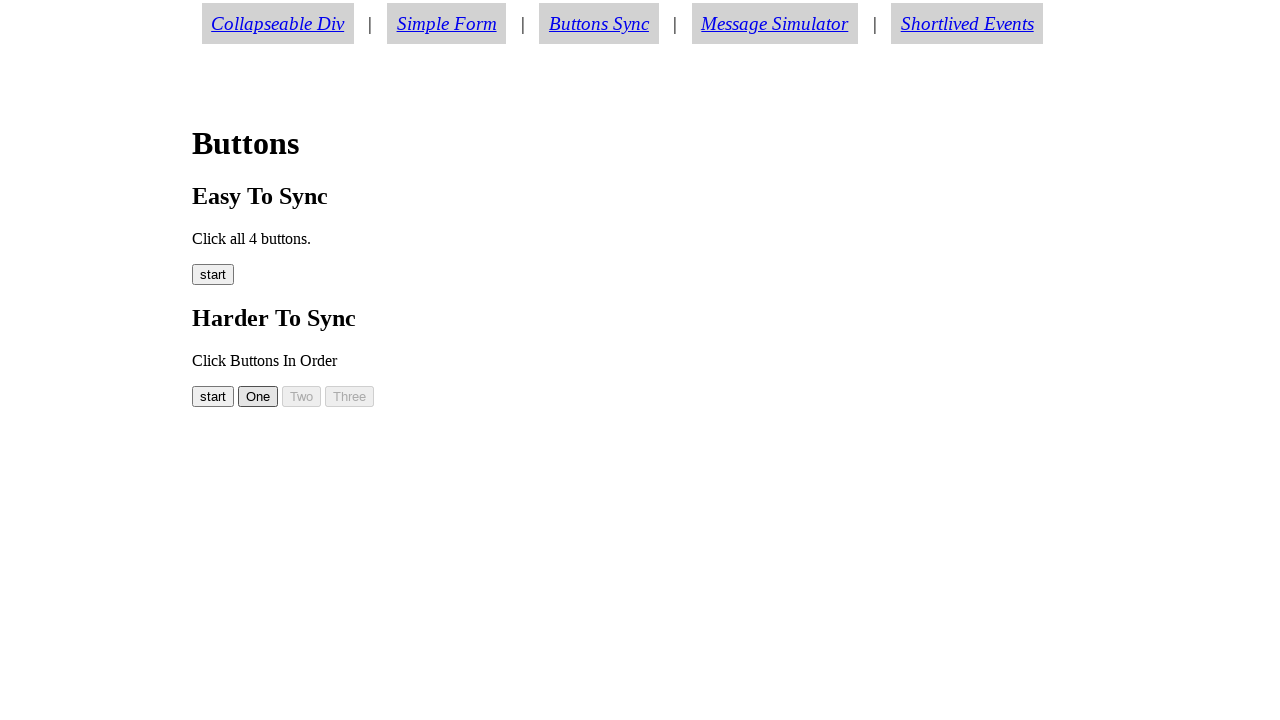

Clicked second sequential button (button02) at (302, 396) on #button02
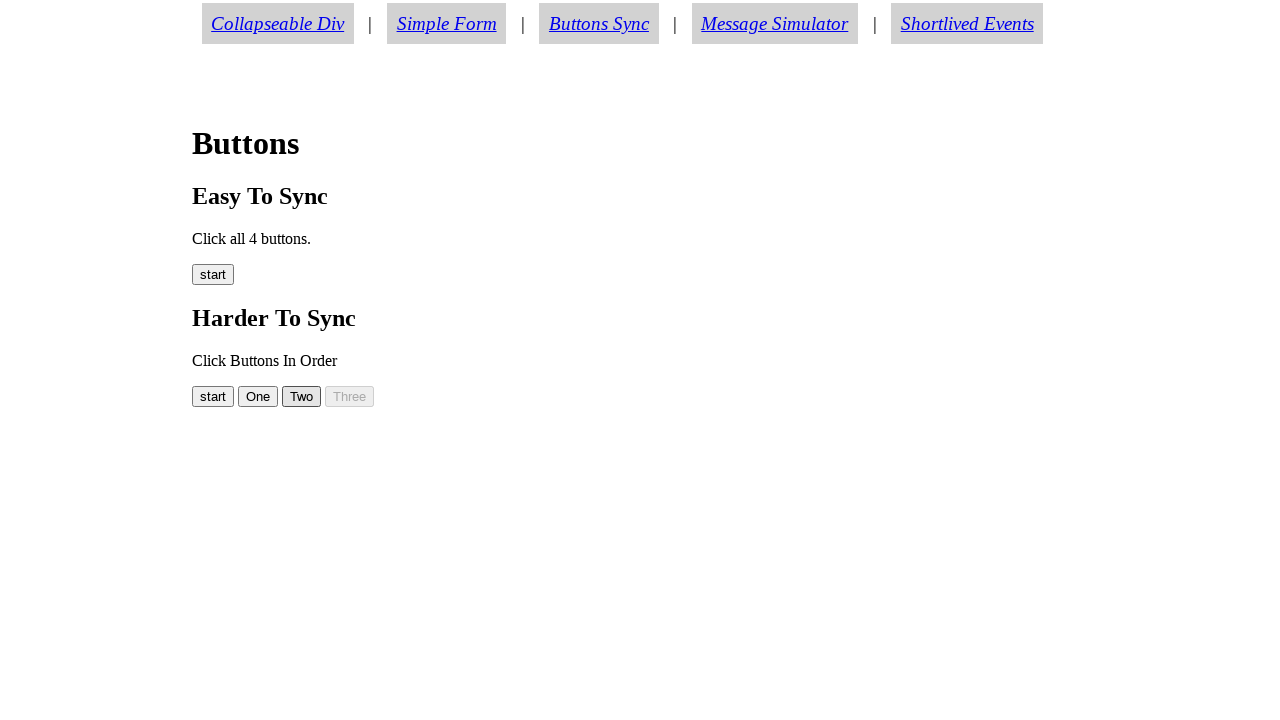

Clicked third sequential button (button03) at (350, 396) on #button03
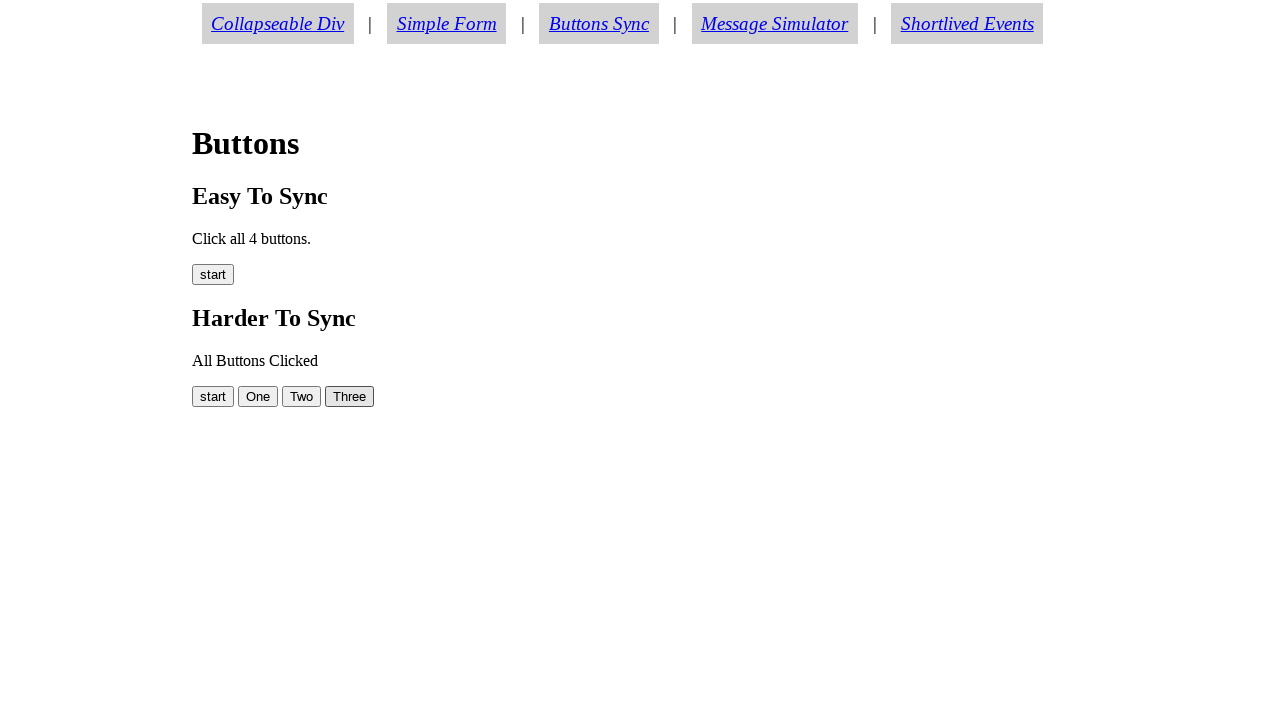

Completion message 'All Buttons' appeared
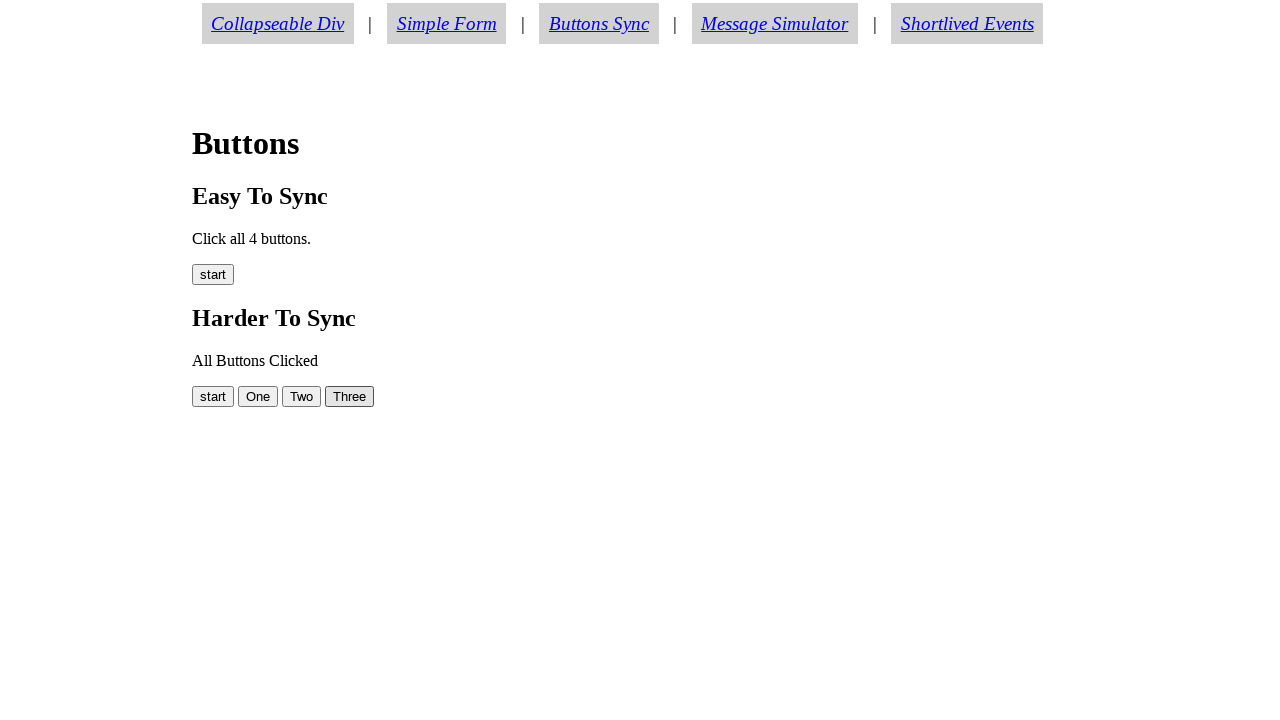

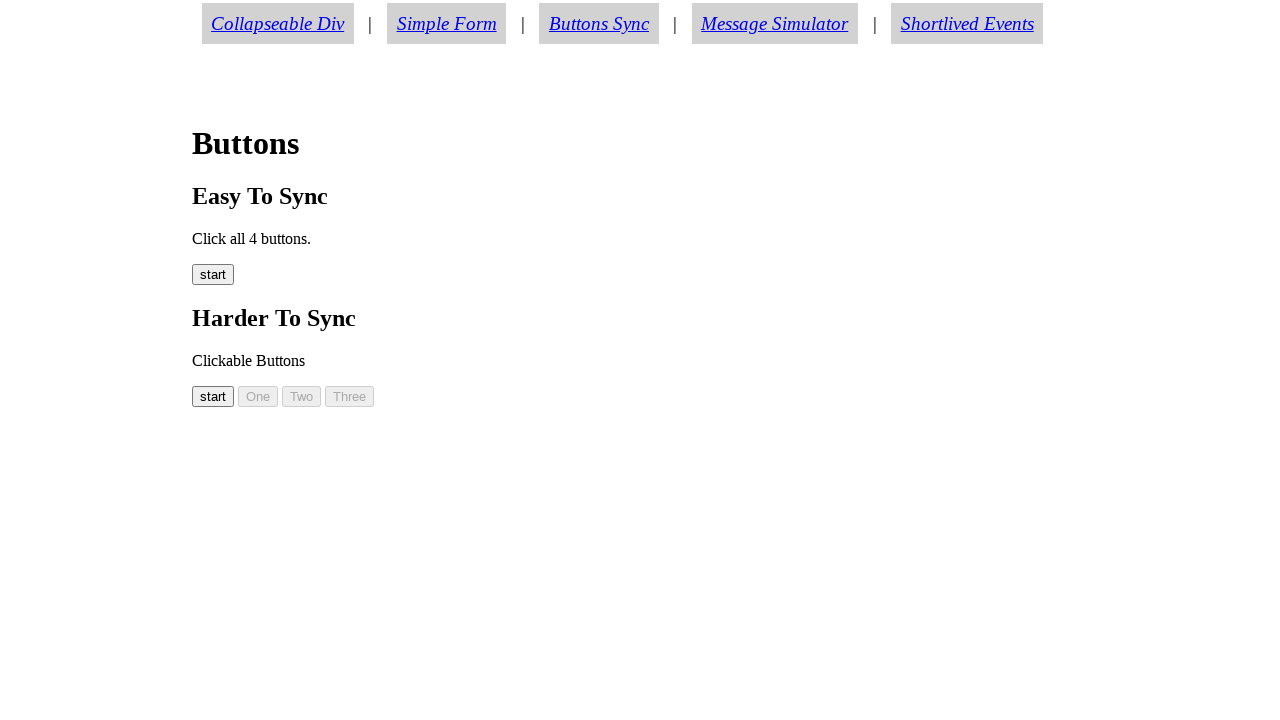